Tests editing a todo item by double-clicking, filling new text, and pressing Enter

Starting URL: https://demo.playwright.dev/todomvc

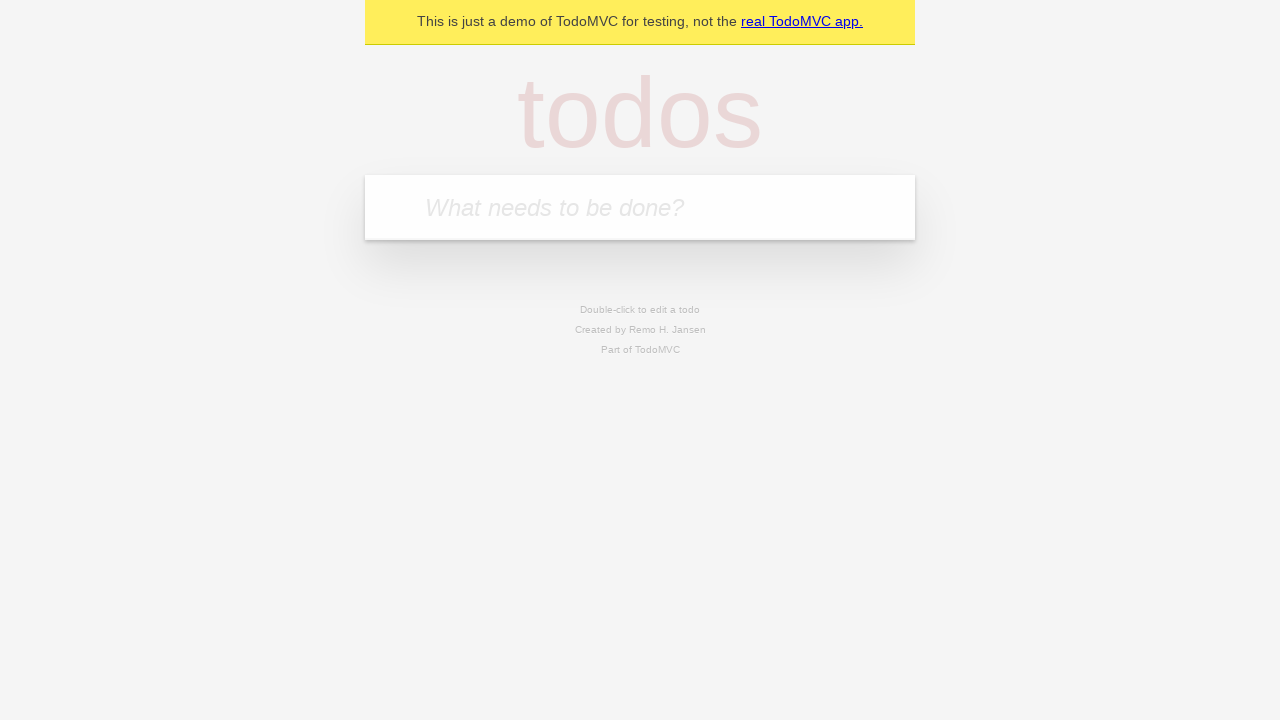

Filled todo input with 'buy some cheese' on internal:attr=[placeholder="What needs to be done?"i]
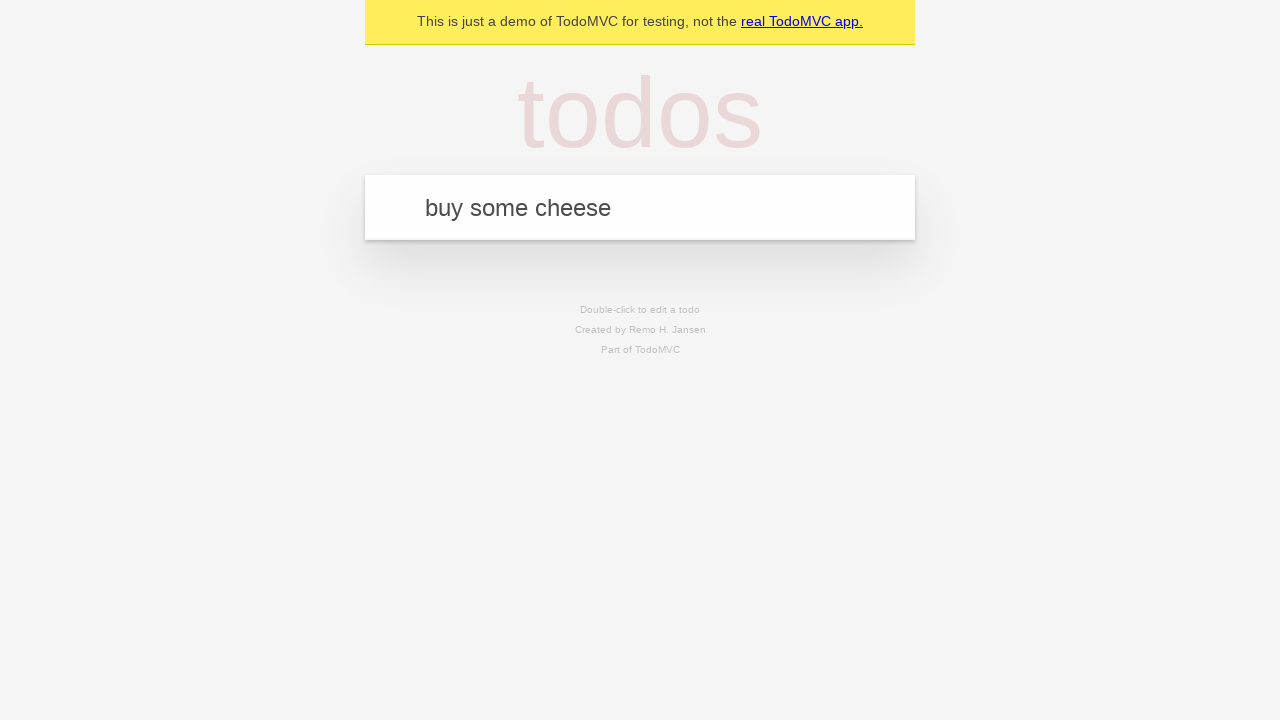

Pressed Enter to create todo 'buy some cheese' on internal:attr=[placeholder="What needs to be done?"i]
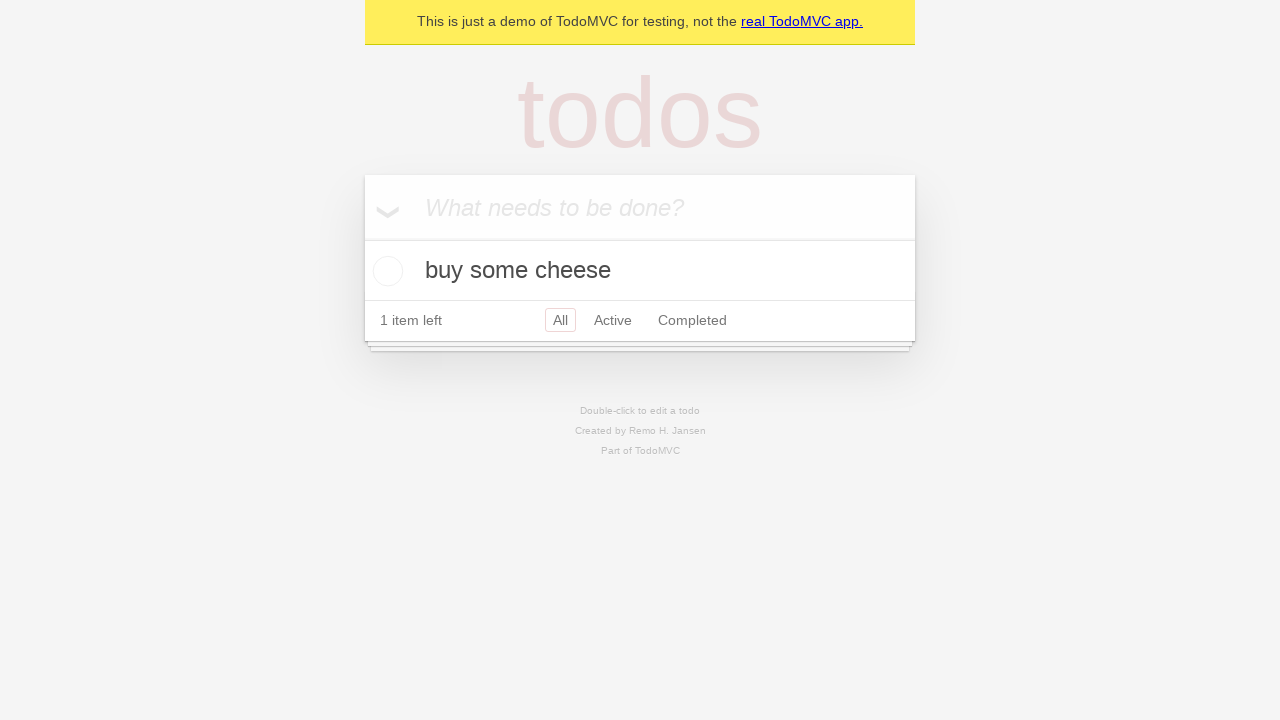

Filled todo input with 'feed the cat' on internal:attr=[placeholder="What needs to be done?"i]
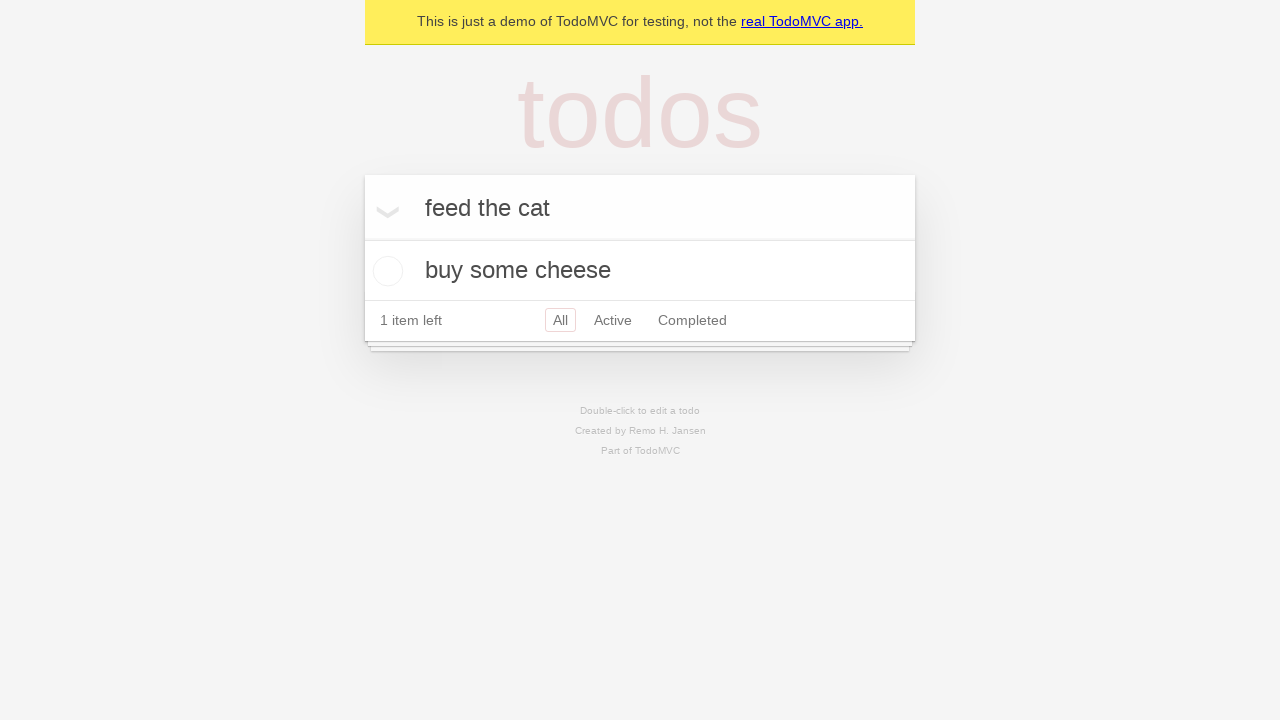

Pressed Enter to create todo 'feed the cat' on internal:attr=[placeholder="What needs to be done?"i]
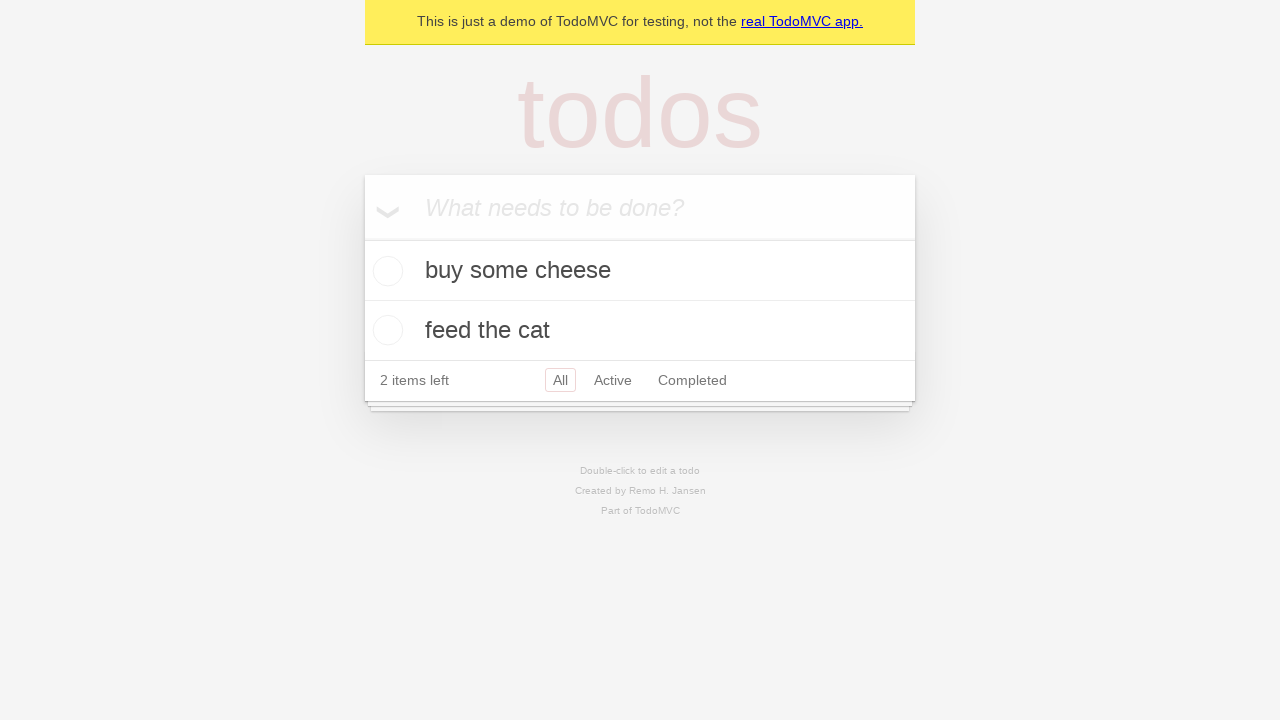

Filled todo input with 'book a doctors appointment' on internal:attr=[placeholder="What needs to be done?"i]
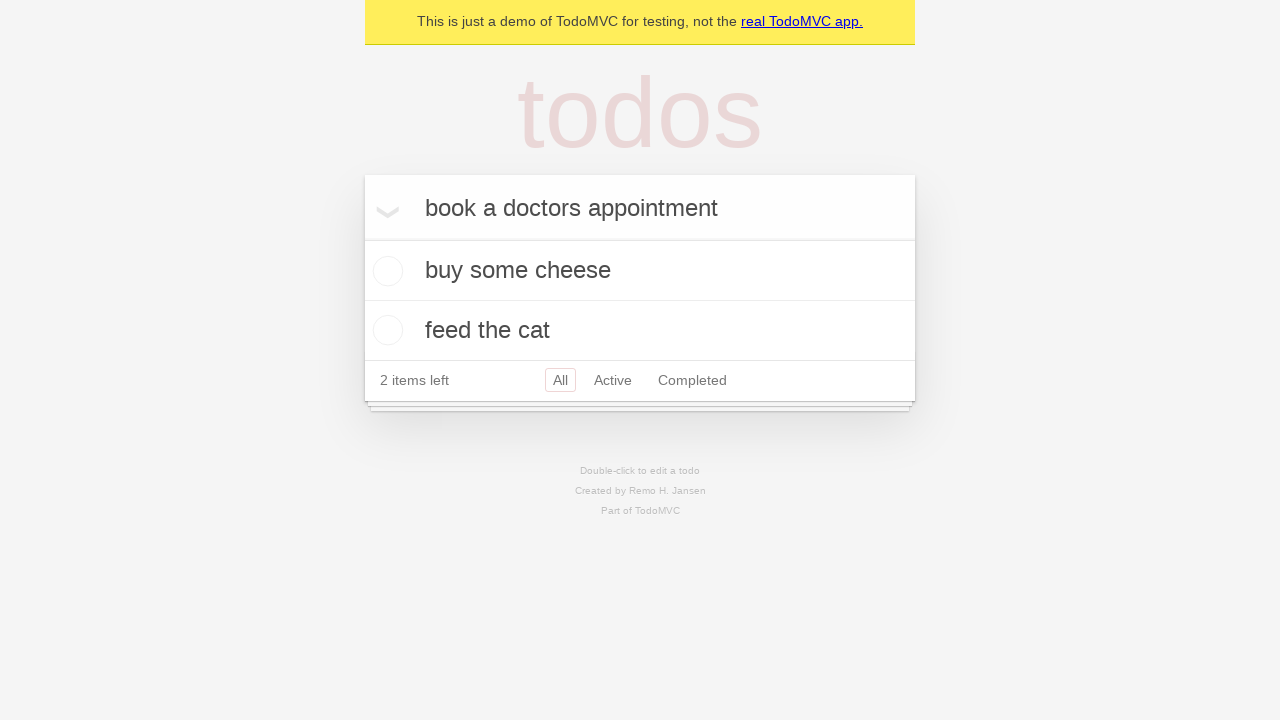

Pressed Enter to create todo 'book a doctors appointment' on internal:attr=[placeholder="What needs to be done?"i]
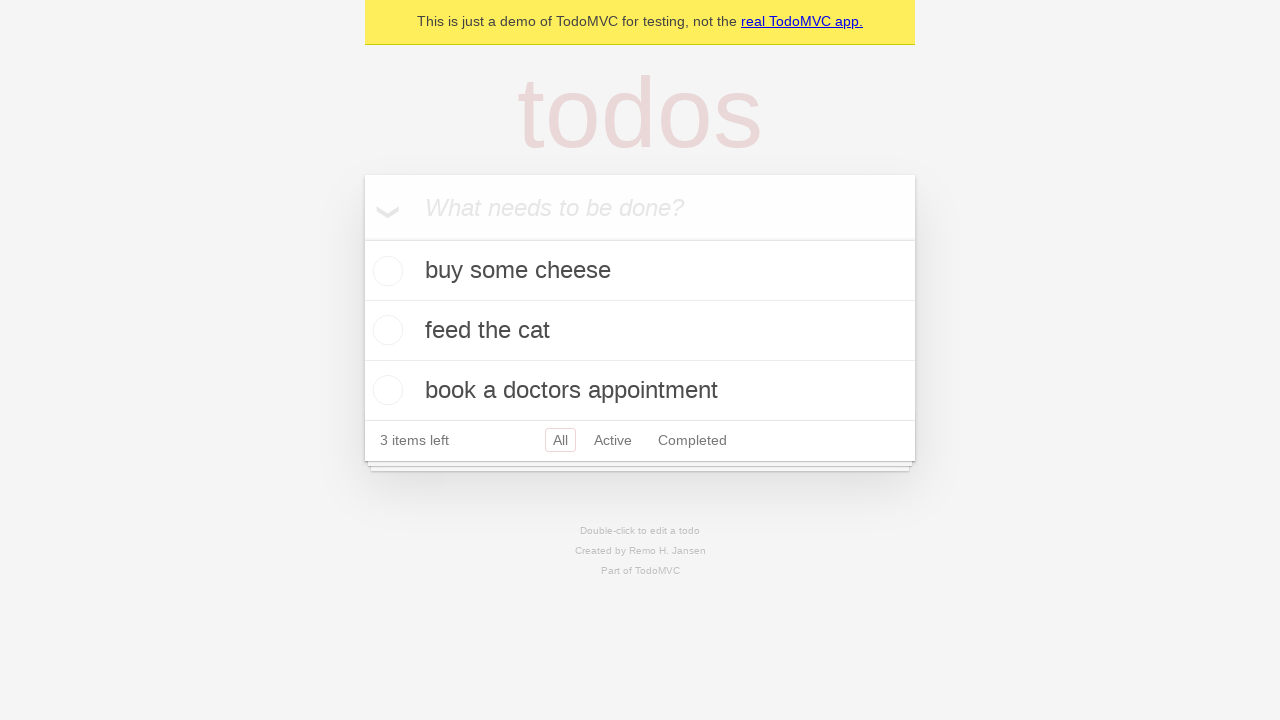

Located all todo items
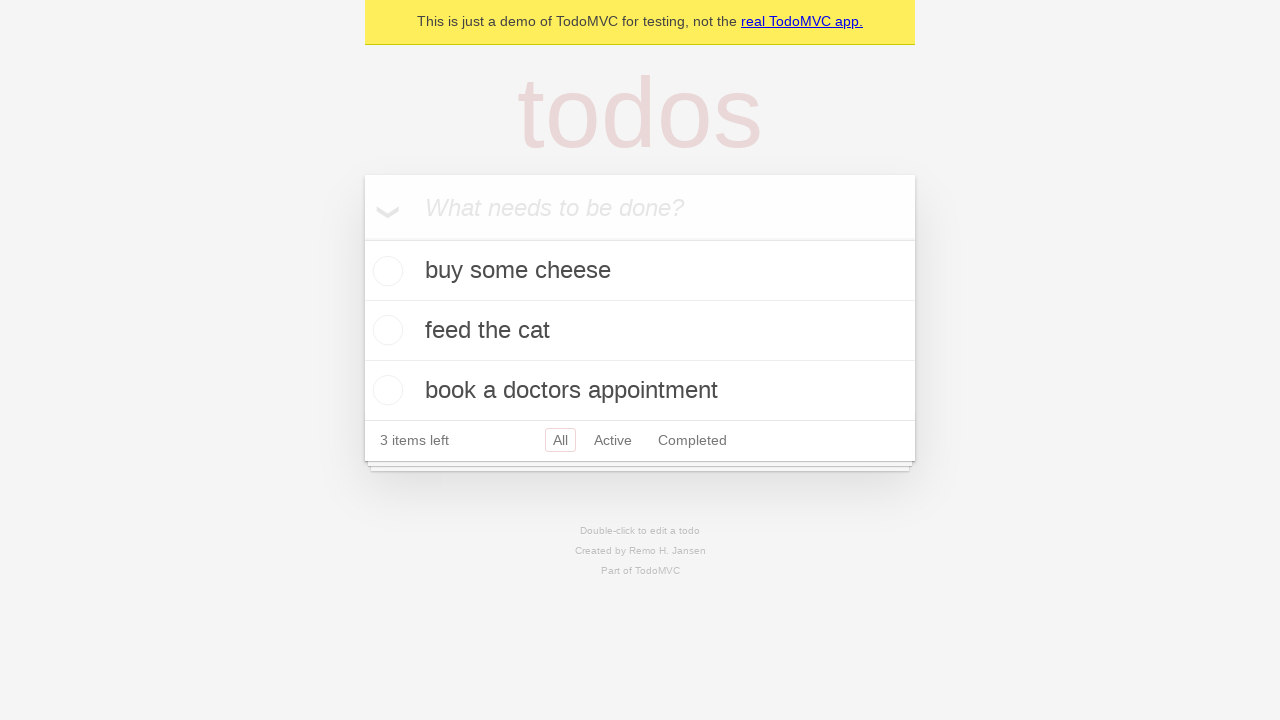

Selected second todo item
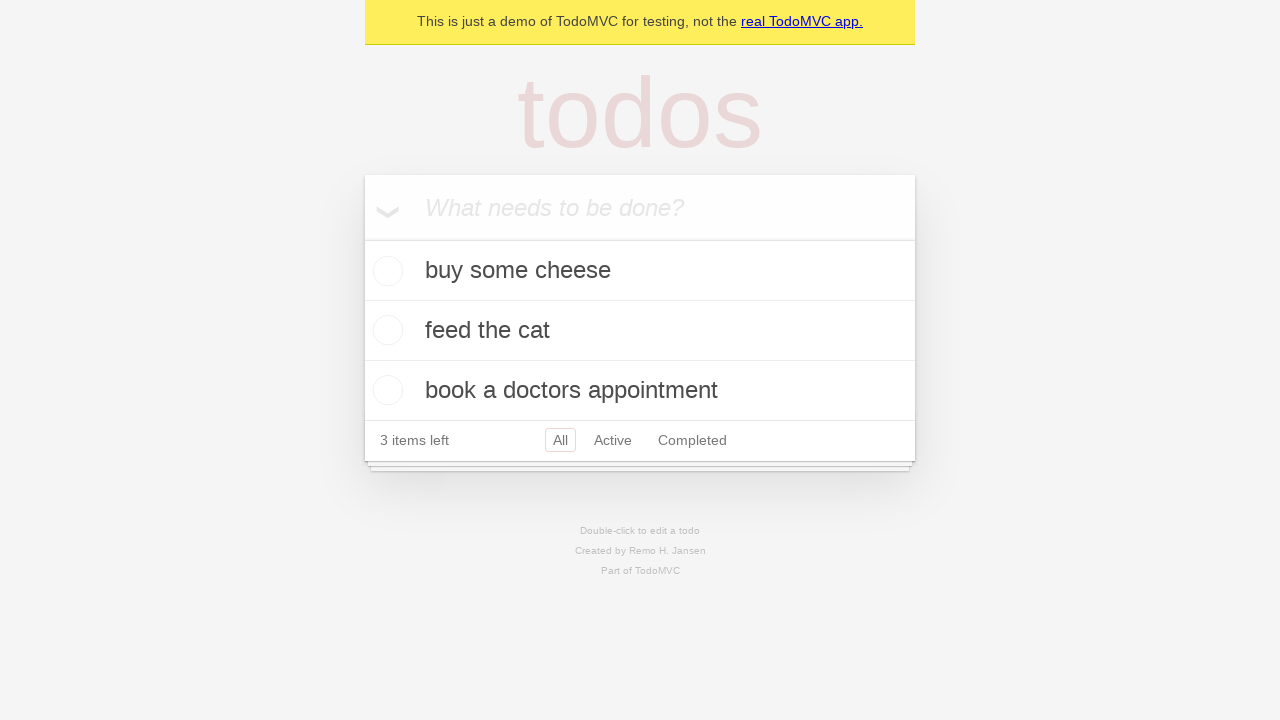

Double-clicked second todo to enter edit mode at (640, 331) on internal:testid=[data-testid="todo-item"s] >> nth=1
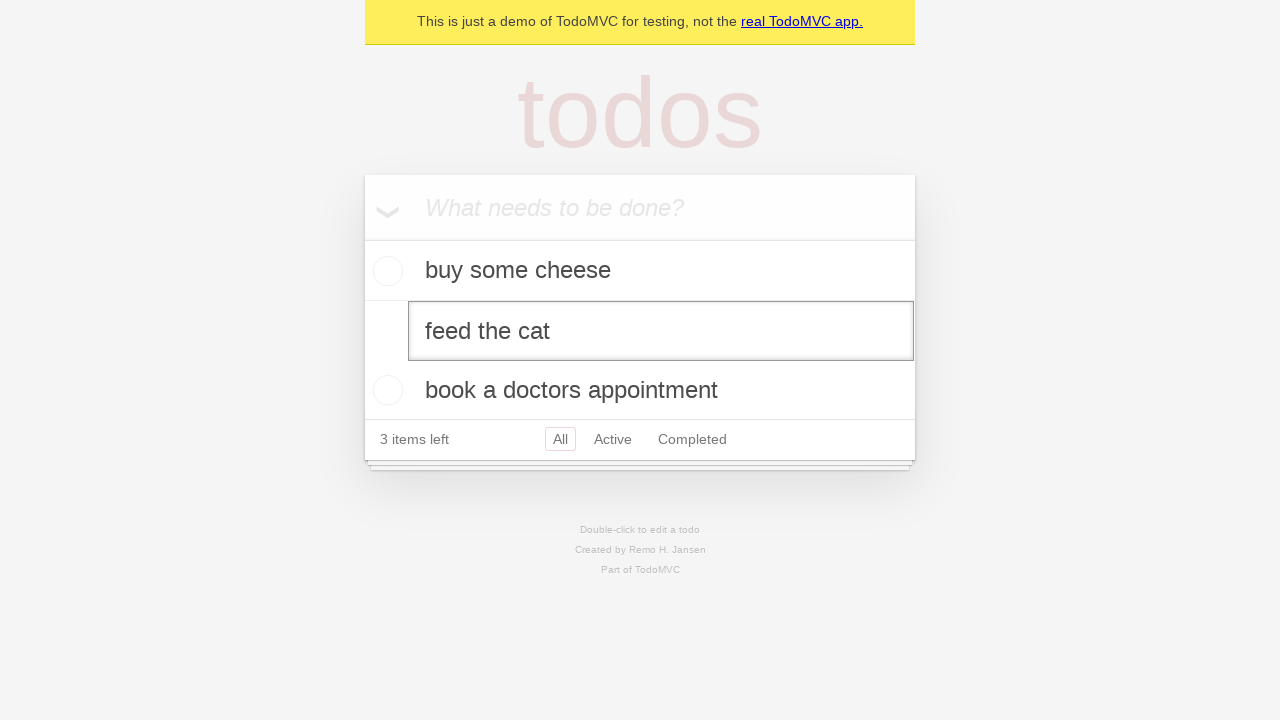

Filled edit textbox with new text 'buy some sausages' on internal:testid=[data-testid="todo-item"s] >> nth=1 >> internal:role=textbox[nam
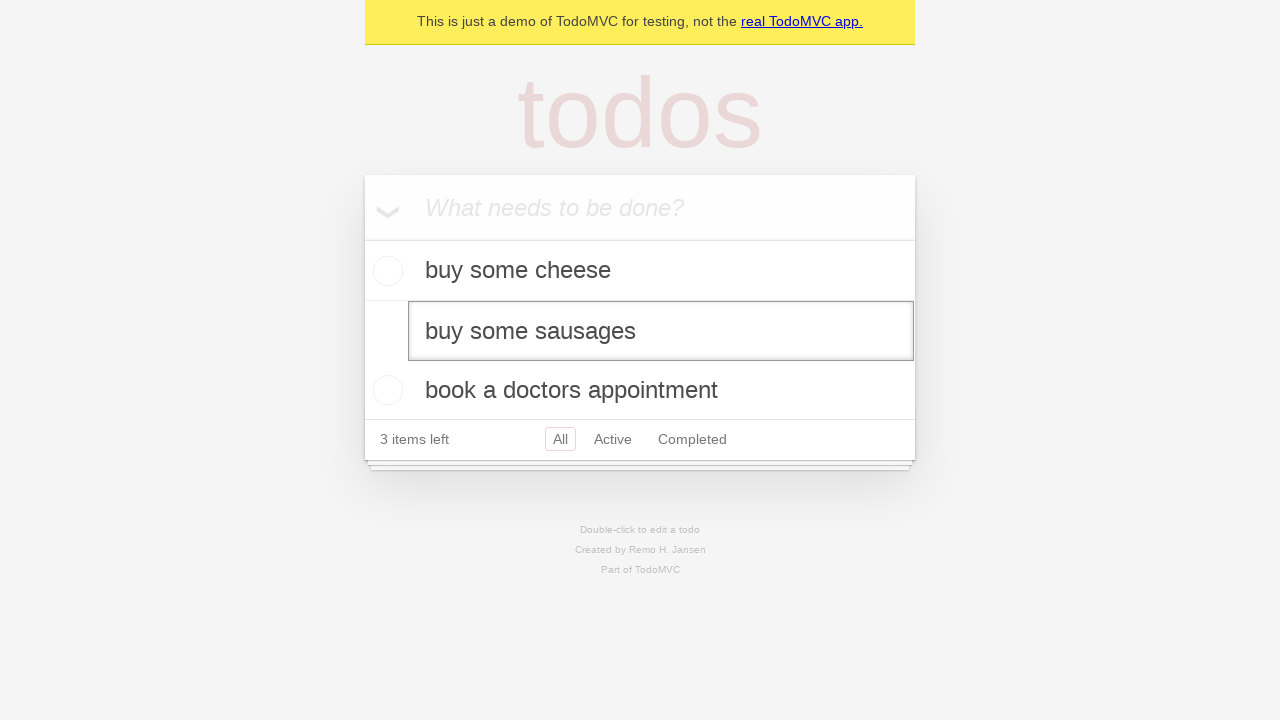

Pressed Enter to confirm the edited todo text on internal:testid=[data-testid="todo-item"s] >> nth=1 >> internal:role=textbox[nam
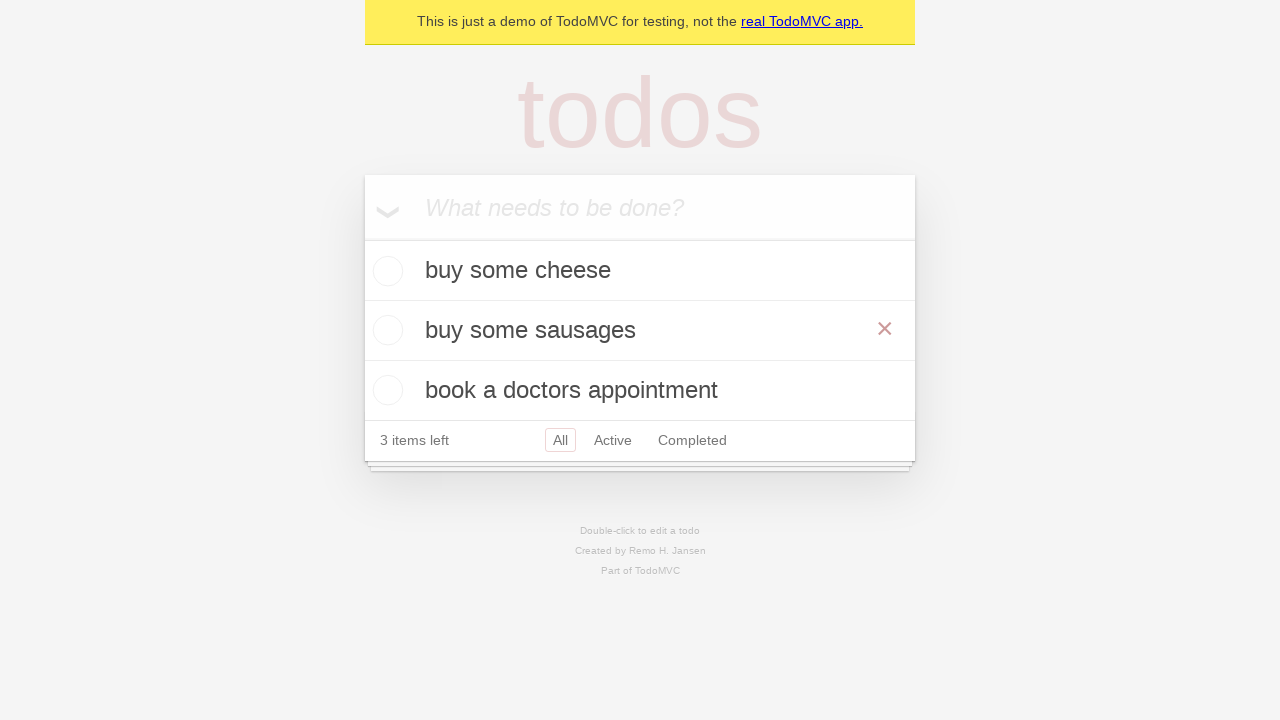

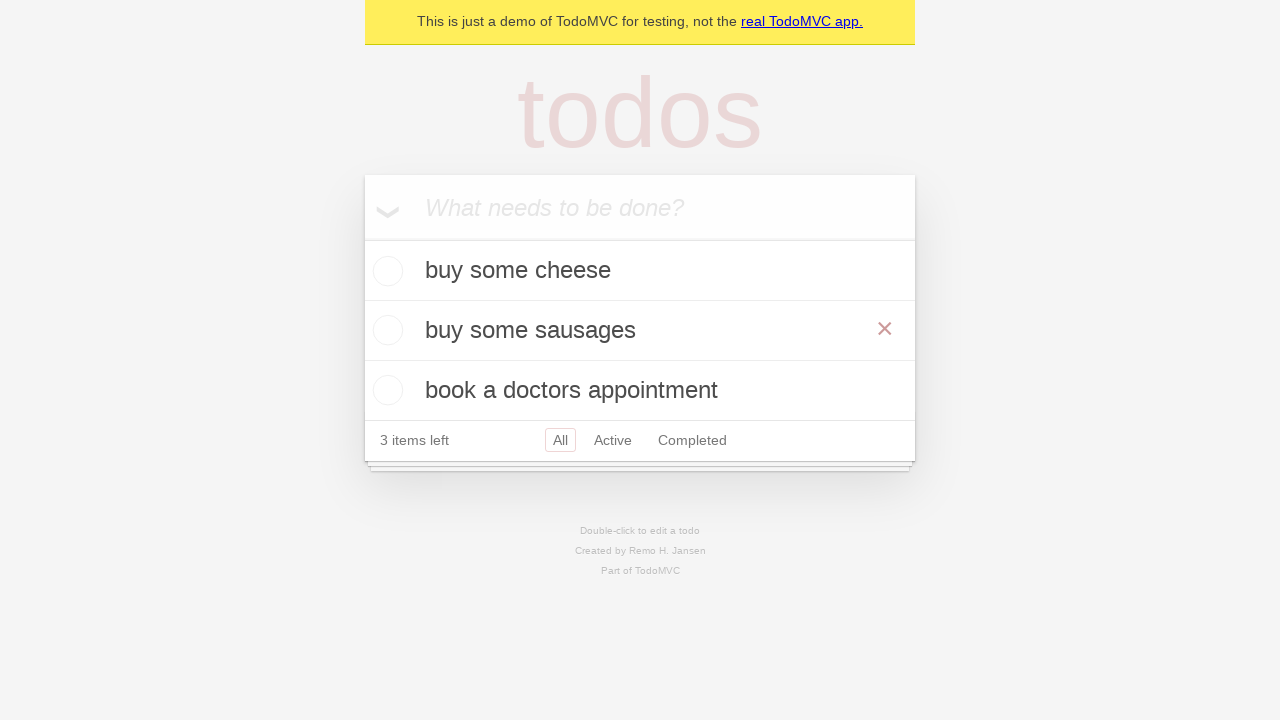